Tests the search functionality on a Japanese reform support website by selecting filter options (checkboxes with values 3, 4, and 1) and submitting the search form, then navigating to the next page of results.

Starting URL: https://www.j-reform.com/reform-support/

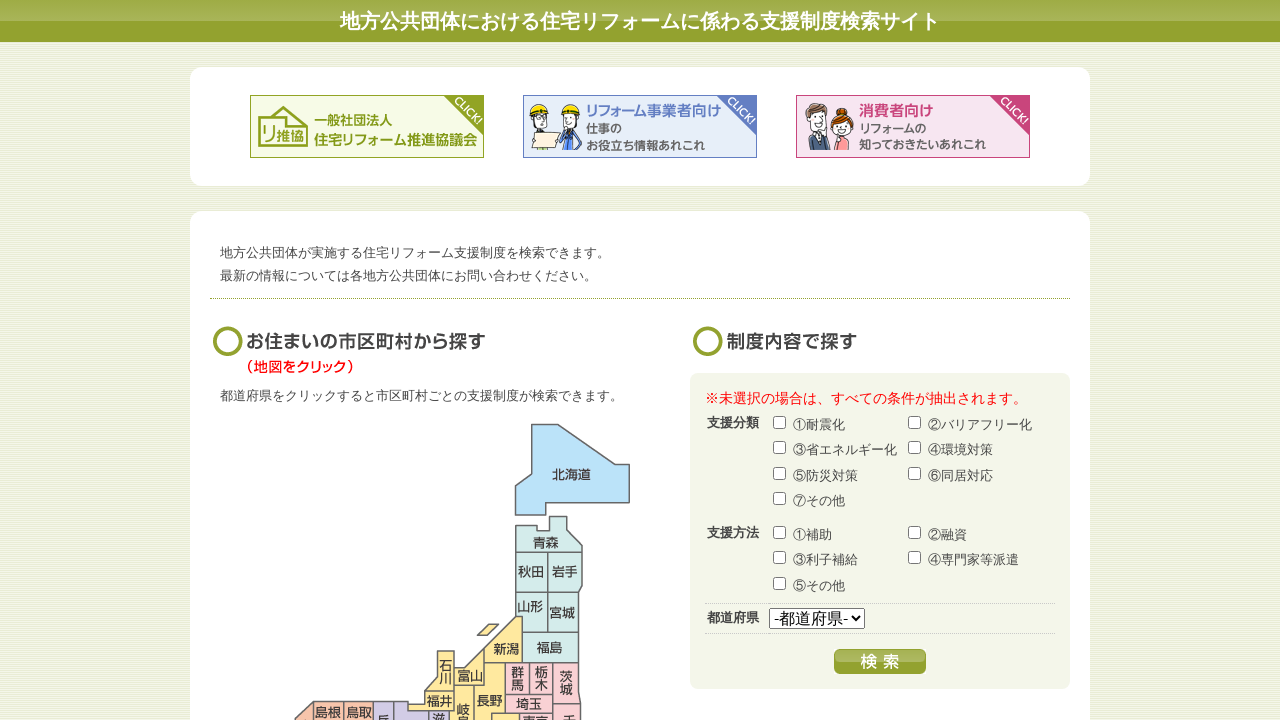

Clicked checkbox with value 3 at (780, 448) on input[value="3"]
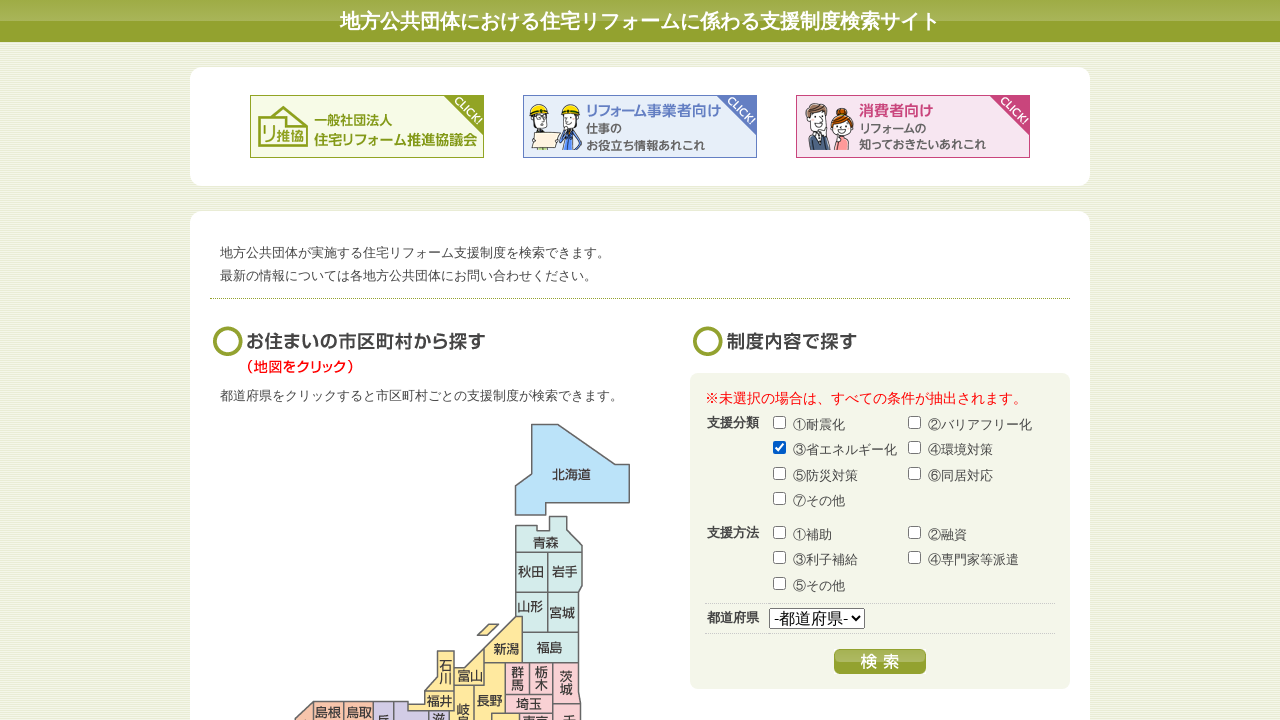

Waited 1000ms after clicking checkbox 3
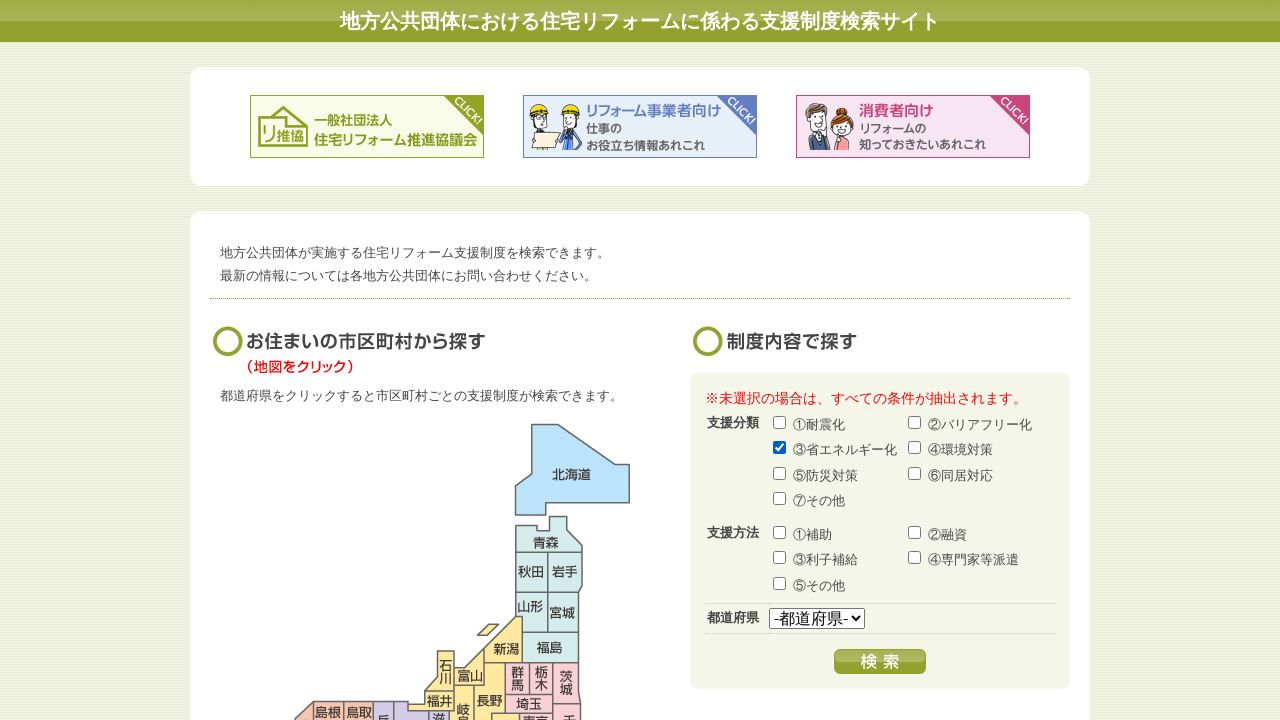

Clicked checkbox with value 4 at (914, 448) on input[value="4"]
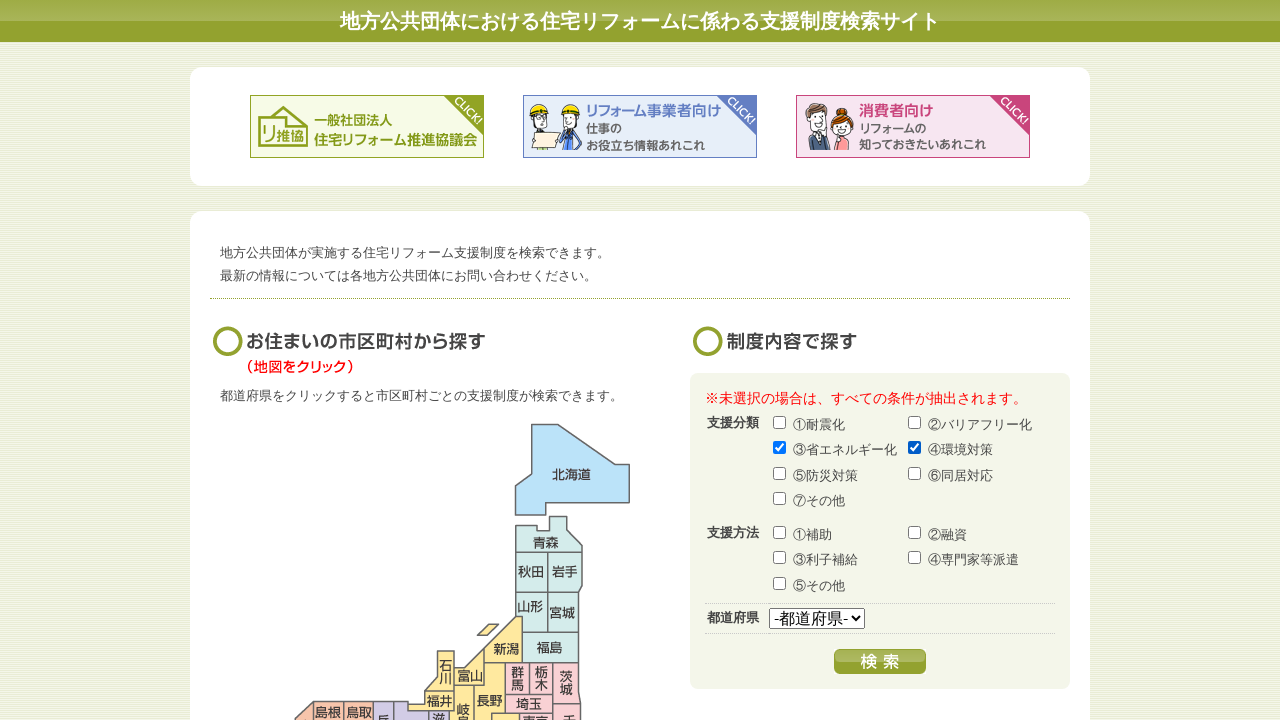

Waited 1000ms after clicking checkbox 4
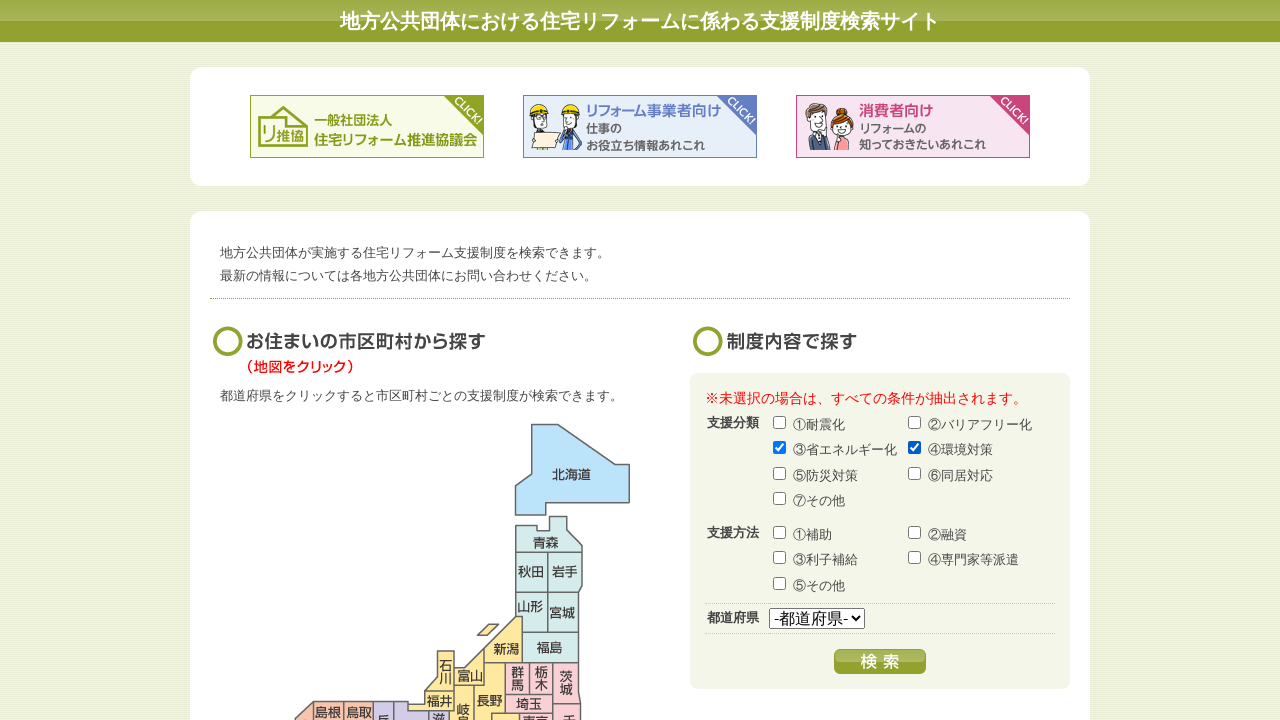

Located all checkboxes with value 1
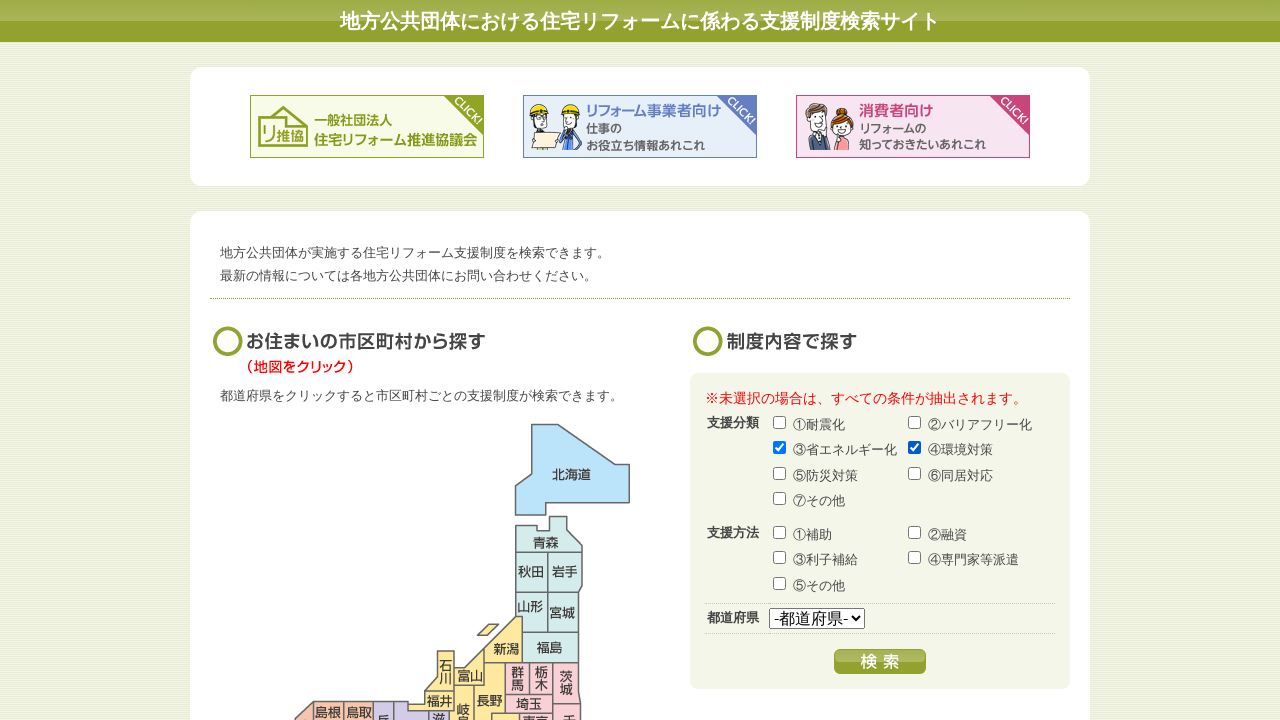

Clicked the last checkbox with value 1 at (780, 532) on input[value="1"] >> nth=-1
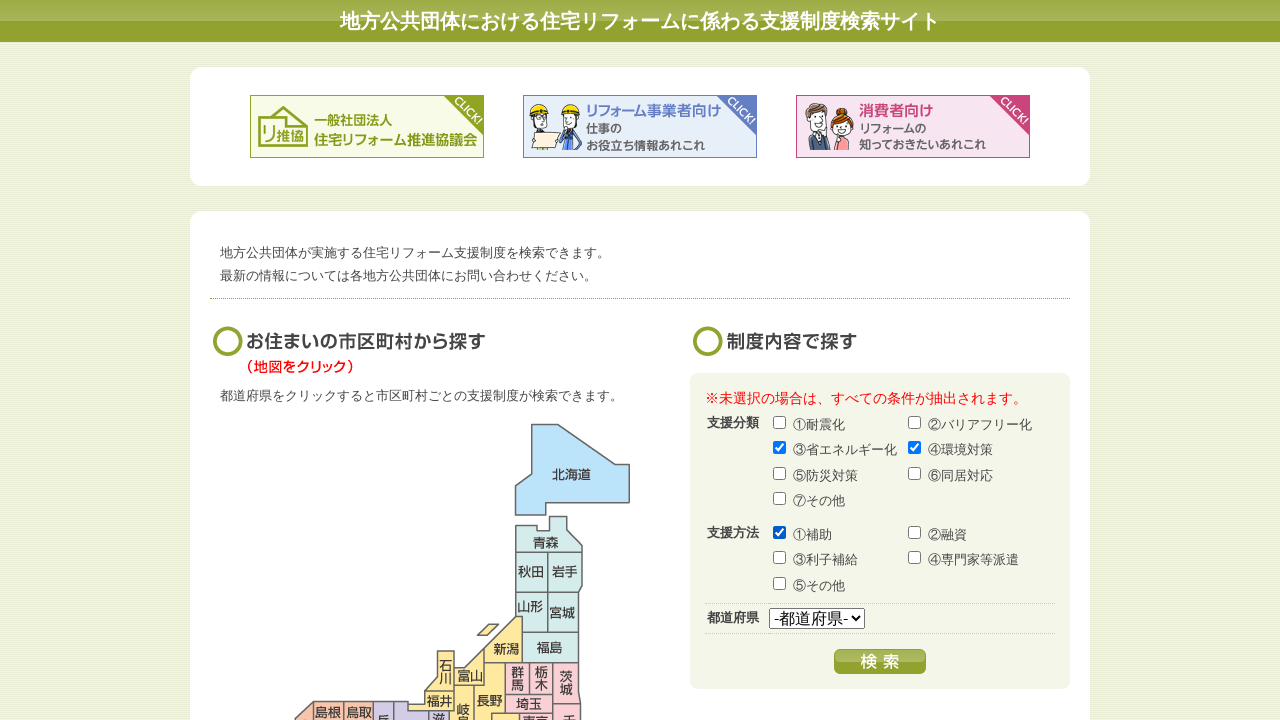

Waited 1000ms after clicking checkbox 1
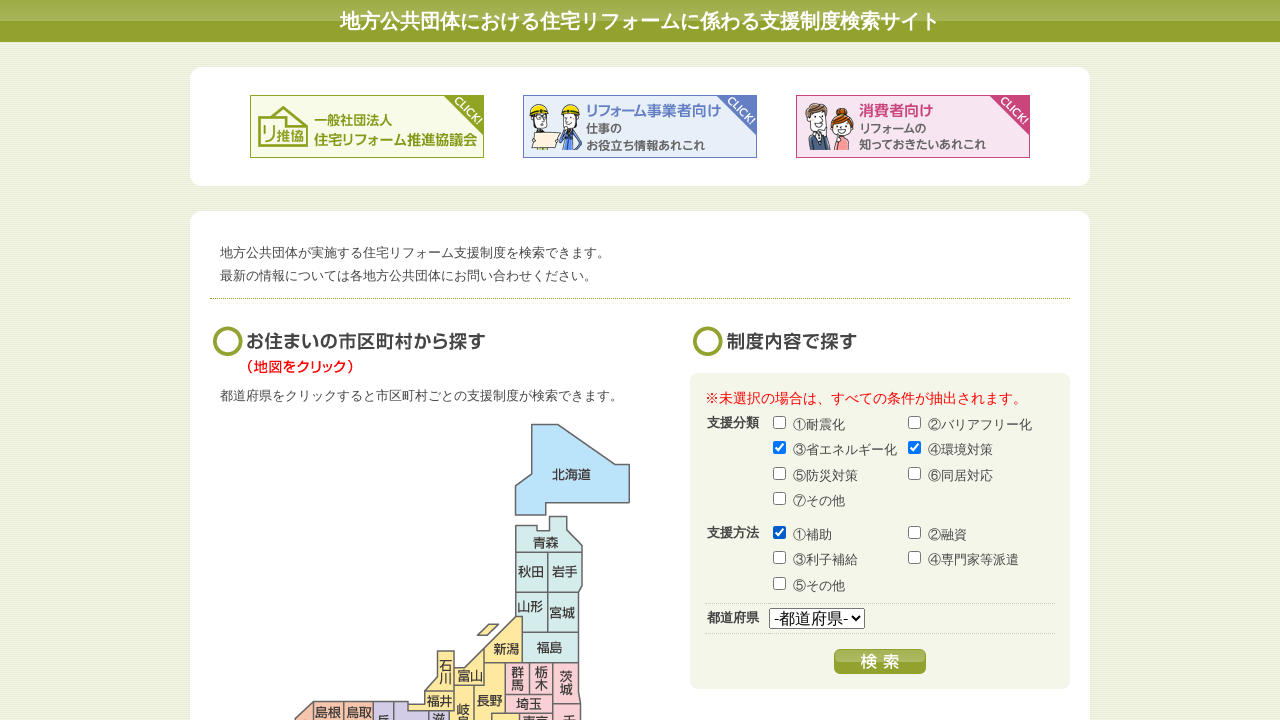

Clicked search button (検索) at (880, 662) on input[alt="検索"]
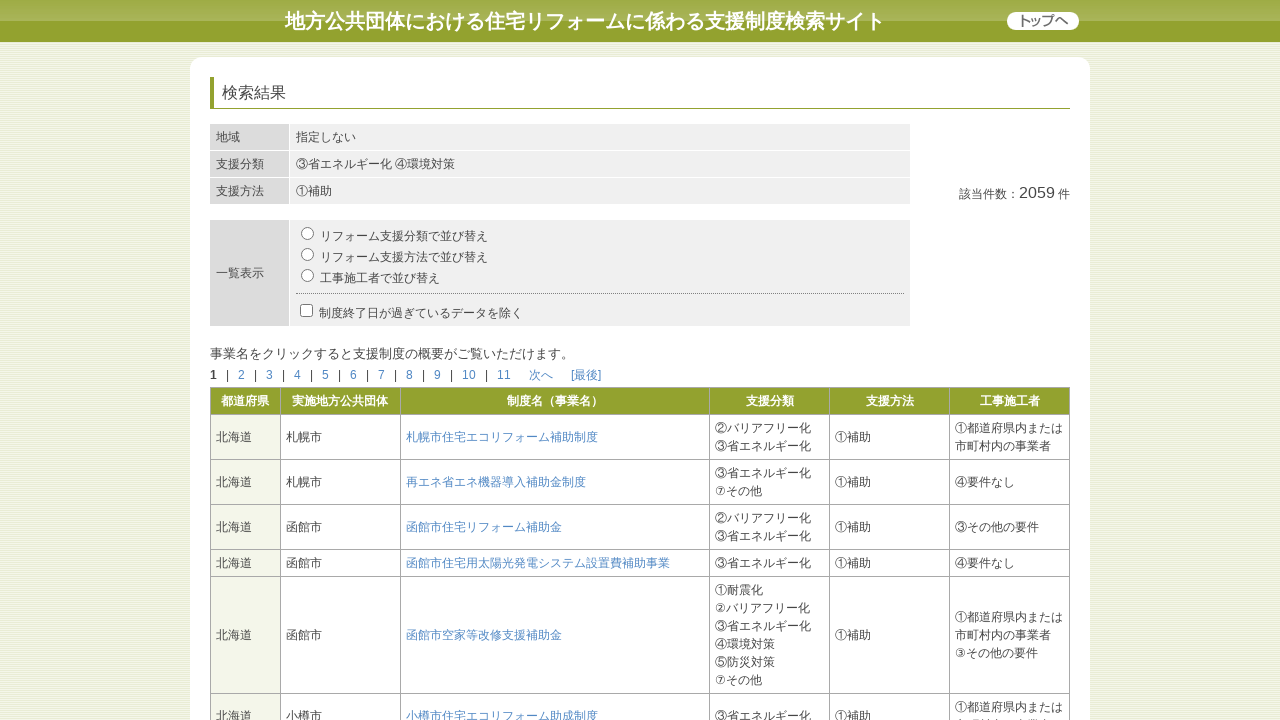

Waited 1000ms after clicking search button
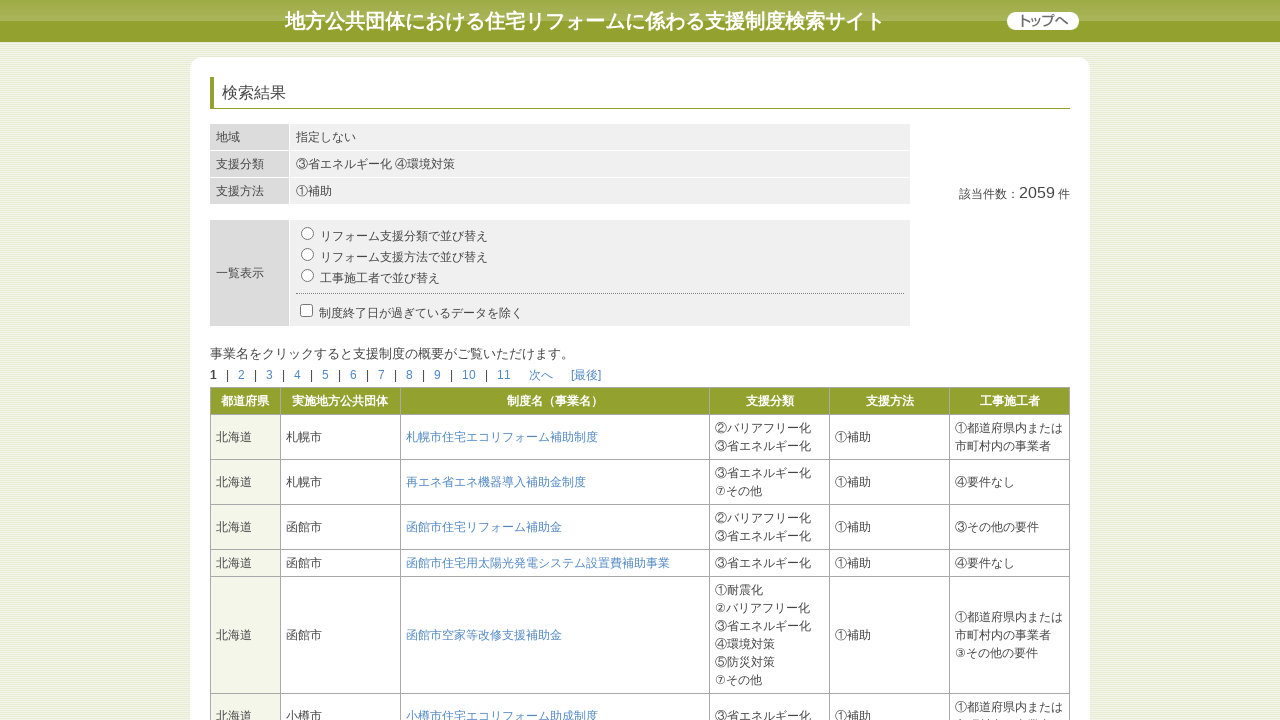

Search results page loaded (span.num element appeared)
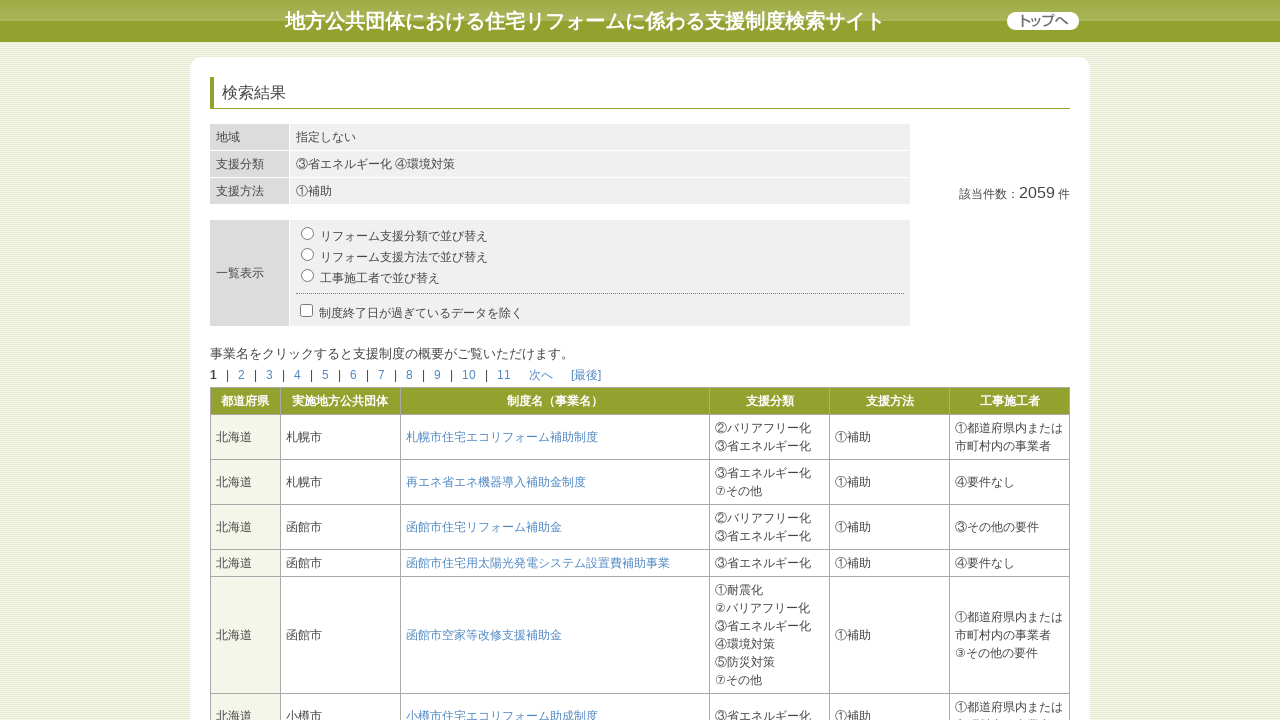

Results table with links loaded (table.tbl-kekkalist td a elements appeared)
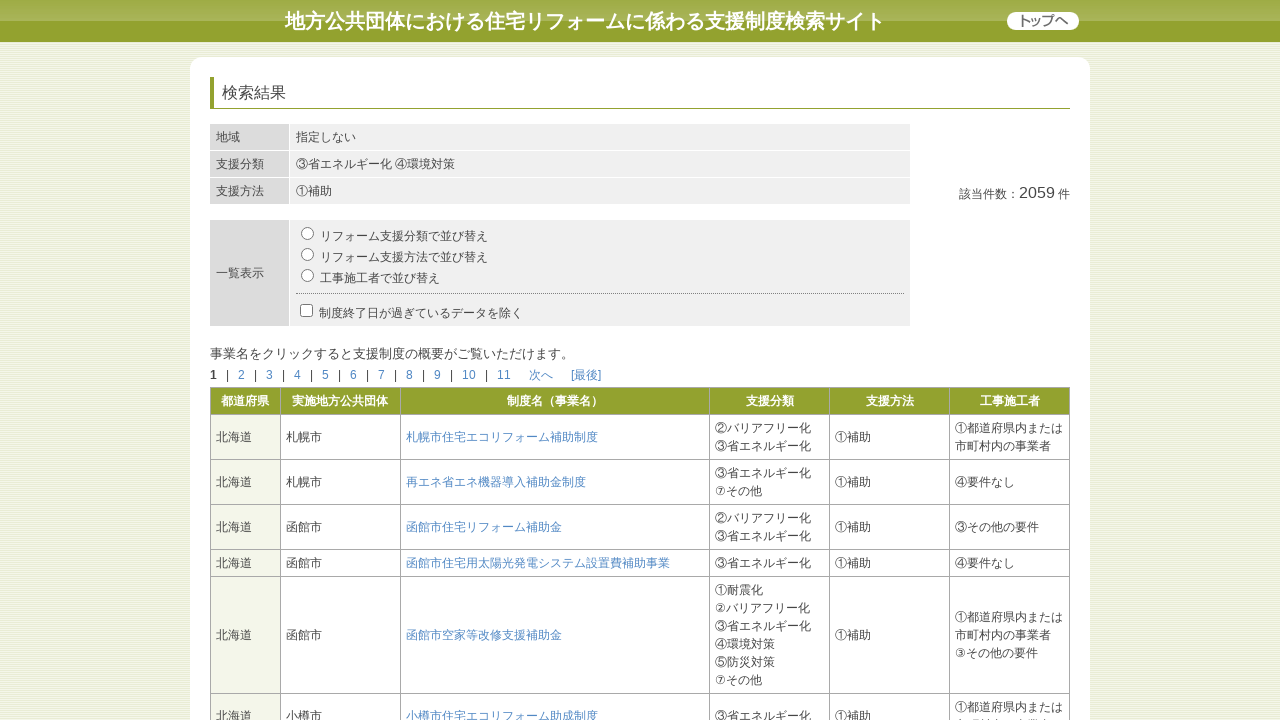

Clicked next page link at (541, 375) on a[title="next page"]
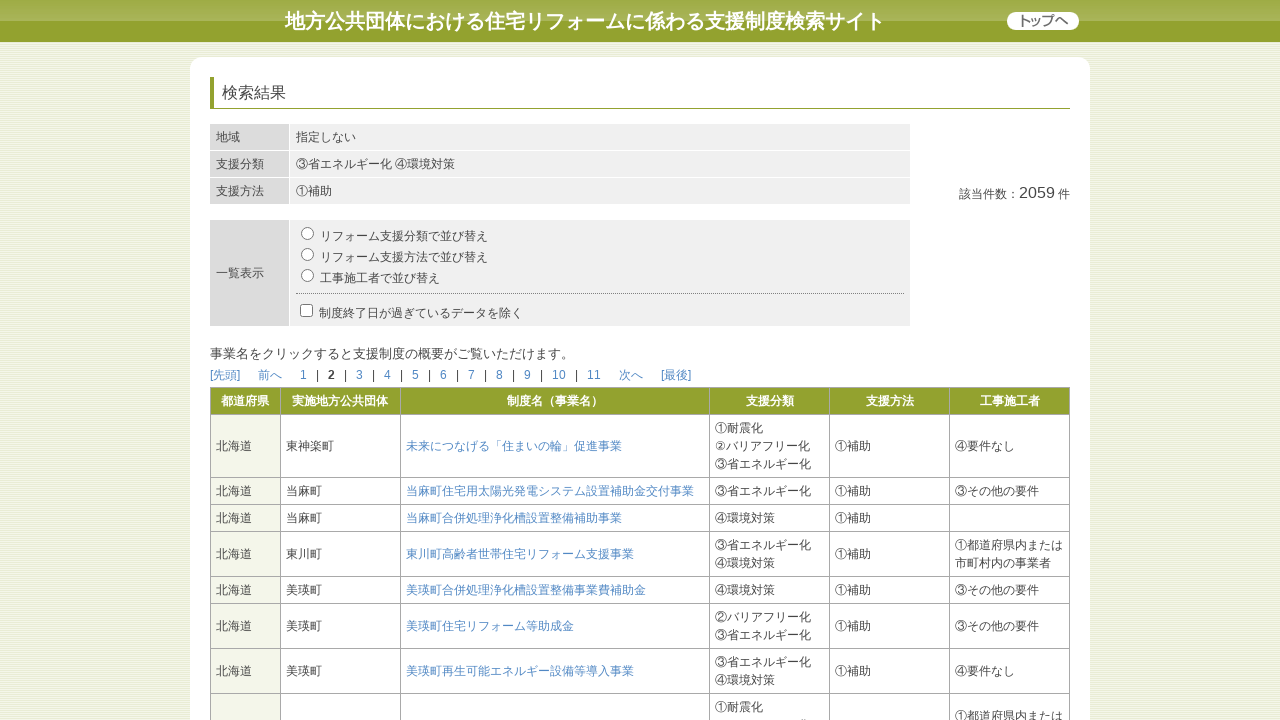

Waited 1000ms after clicking next page link
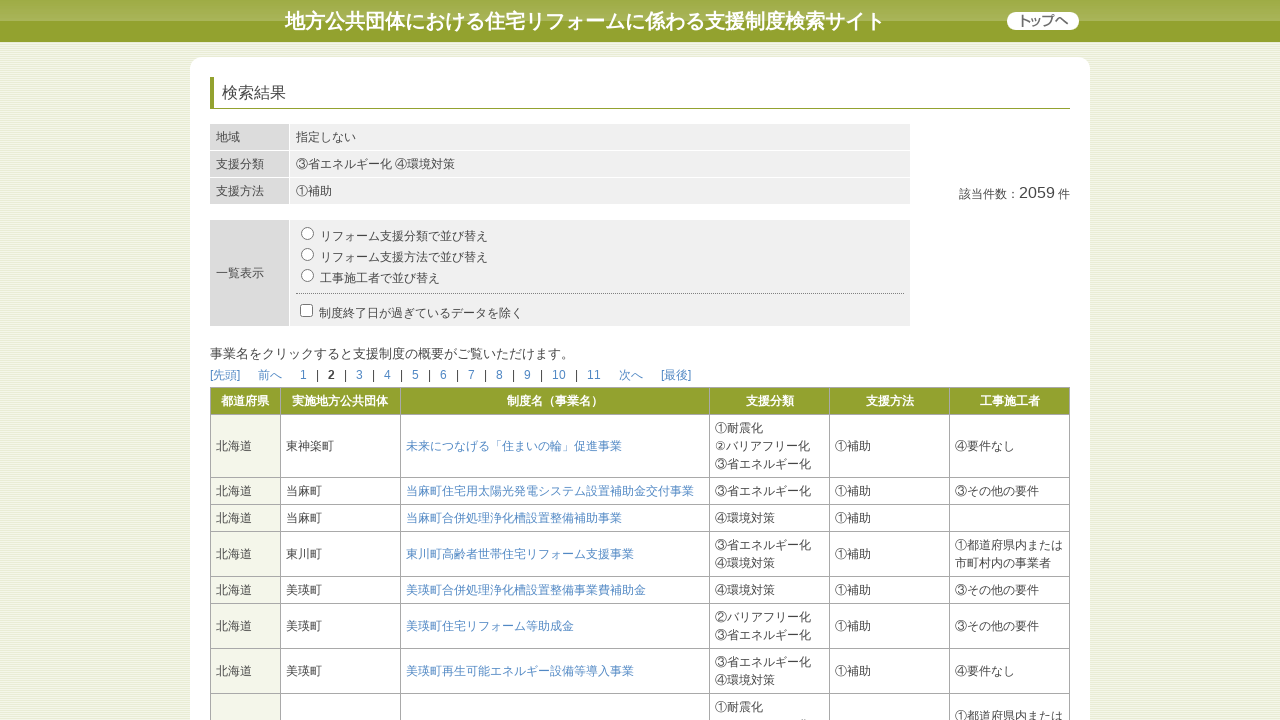

Next page results table loaded (table.tbl-kekkalist td a elements appeared)
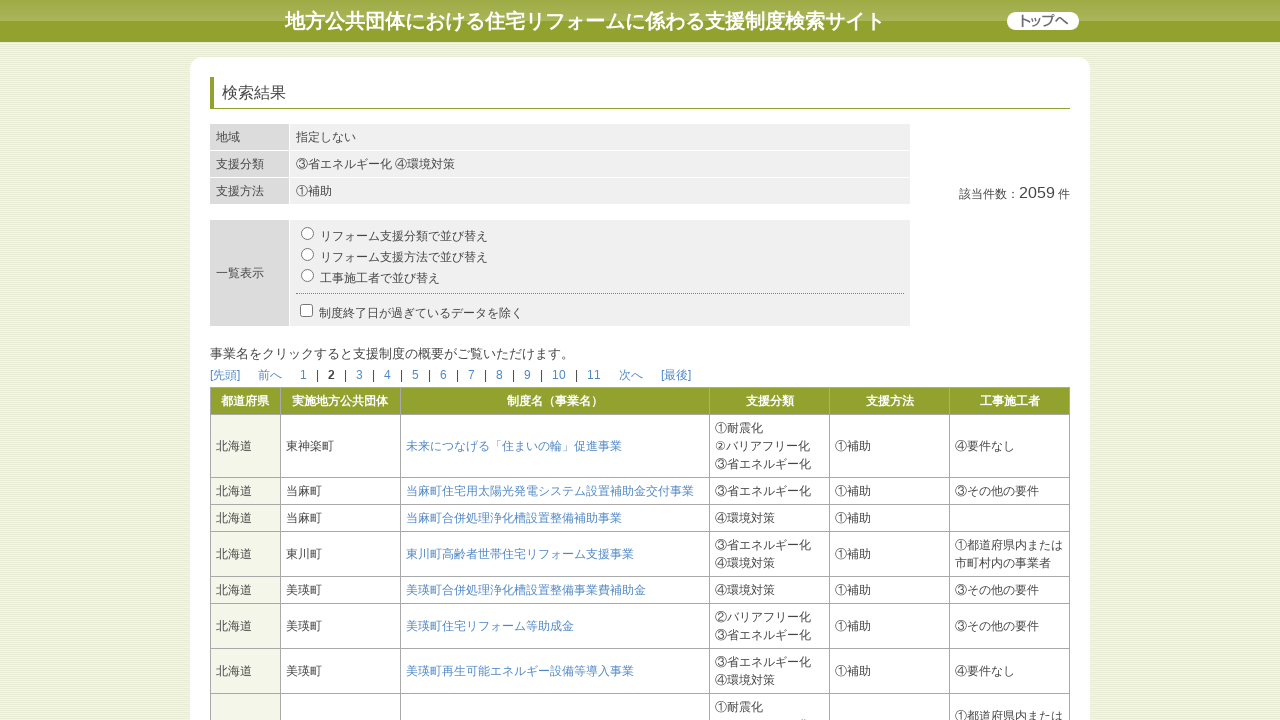

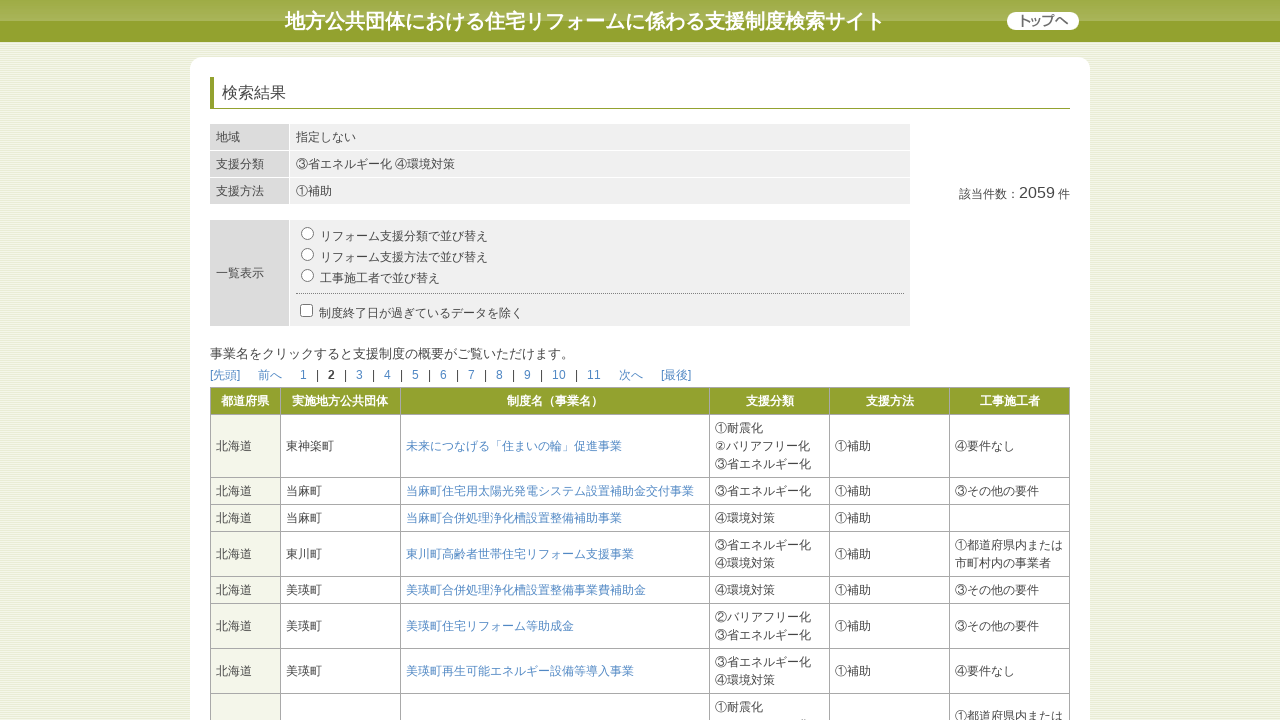